Tests page scrolling functionality by navigating to a webpage and scrolling to the bottom of the page using JavaScript execution.

Starting URL: https://www.softwaretestingmaterial.com/scroll-web-page-using-selenium-webdriver/

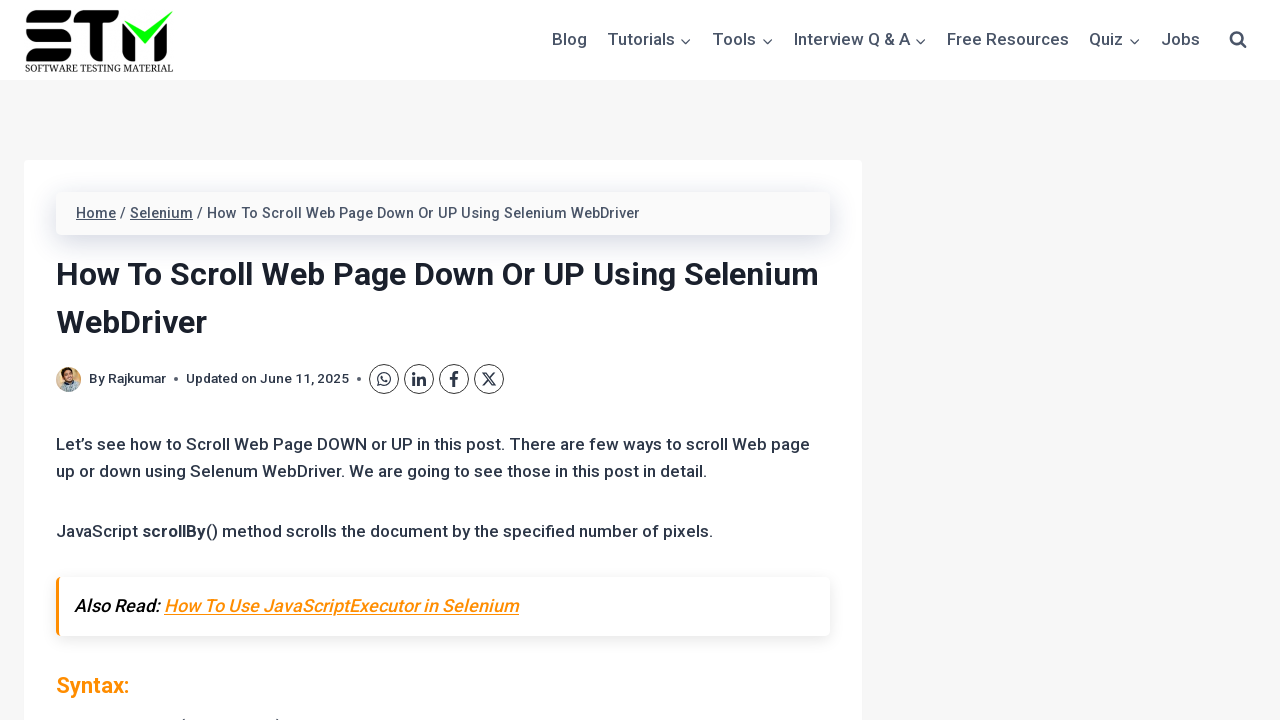

Scrolled to the bottom of the page using JavaScript
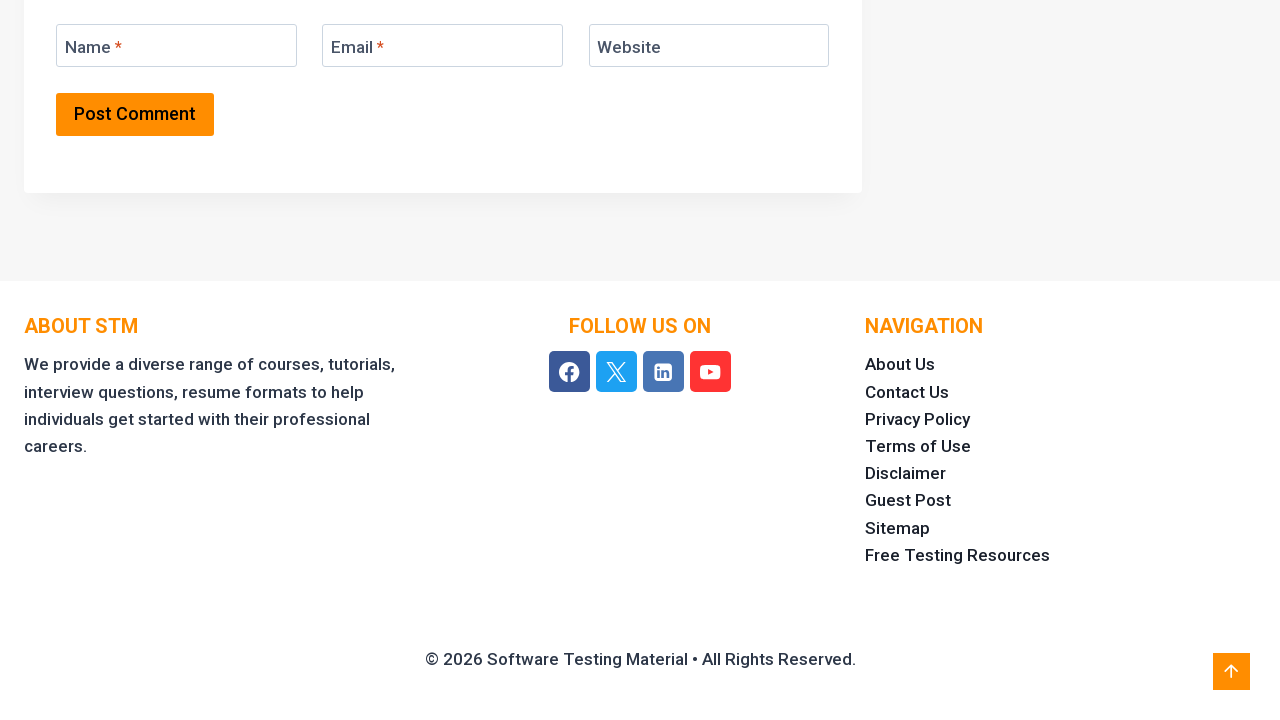

Waited 1 second for scroll to complete
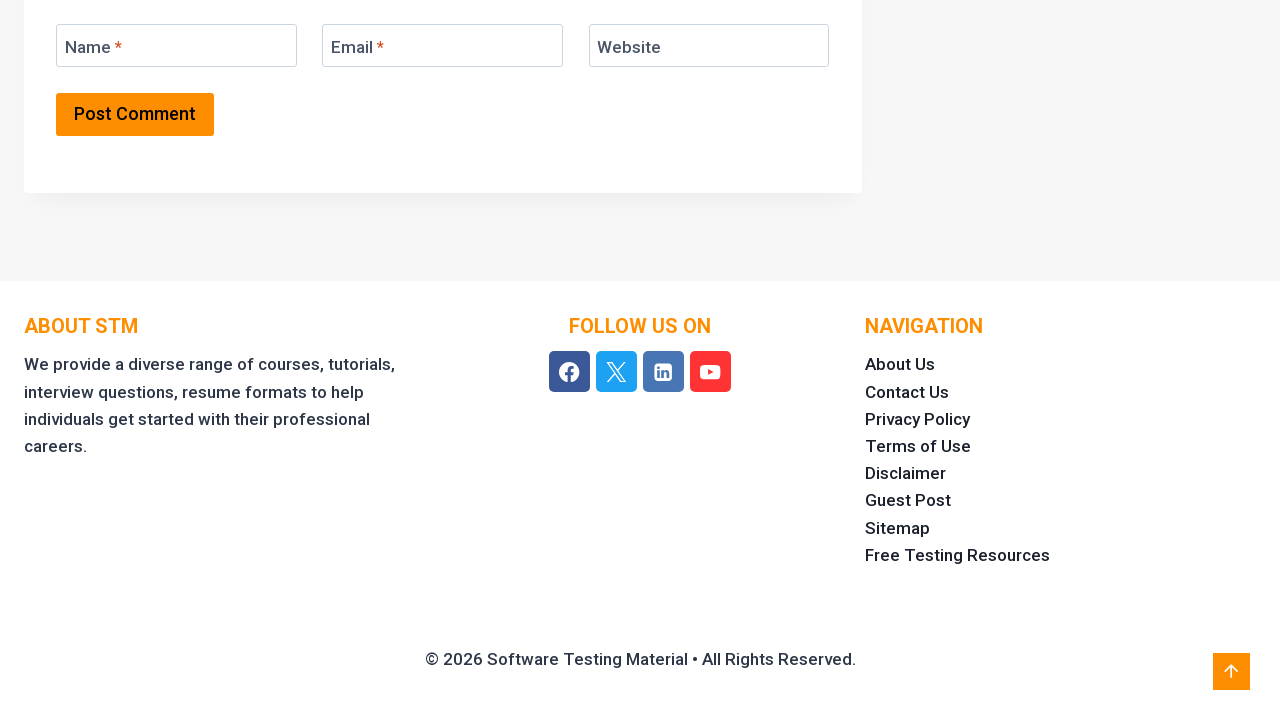

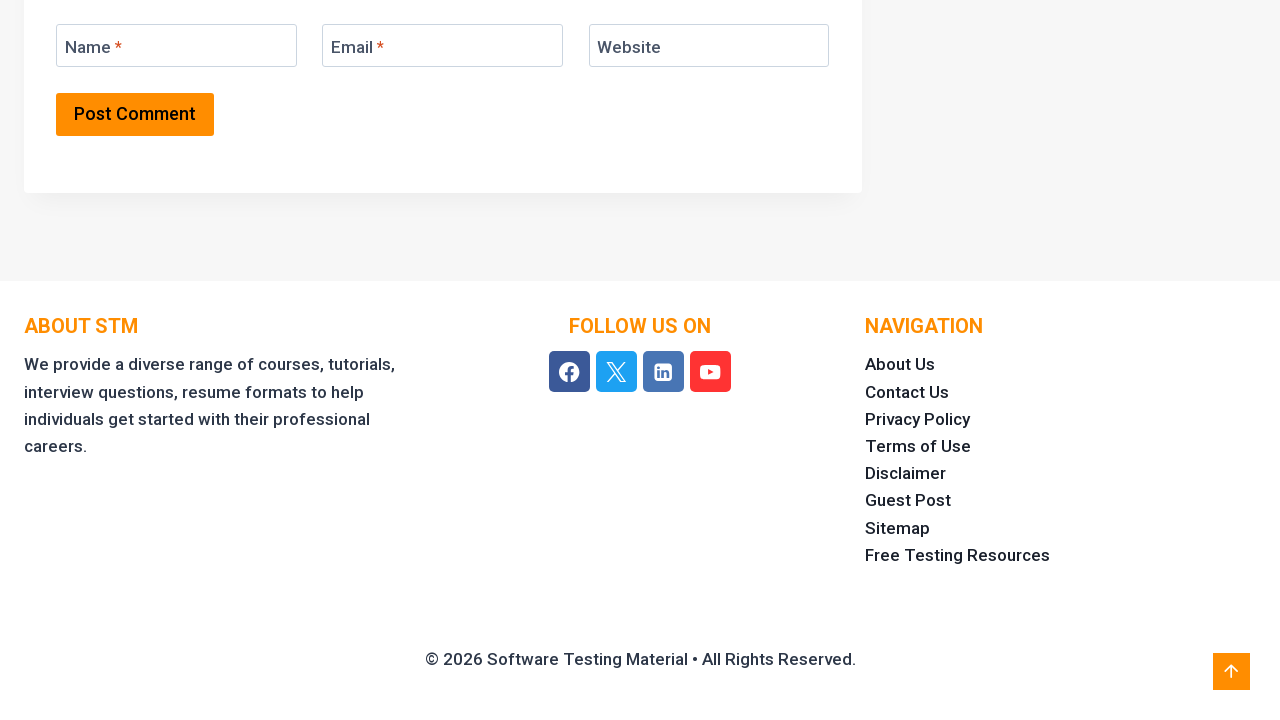